Tests filtering to display all items after applying other filters

Starting URL: https://demo.playwright.dev/todomvc

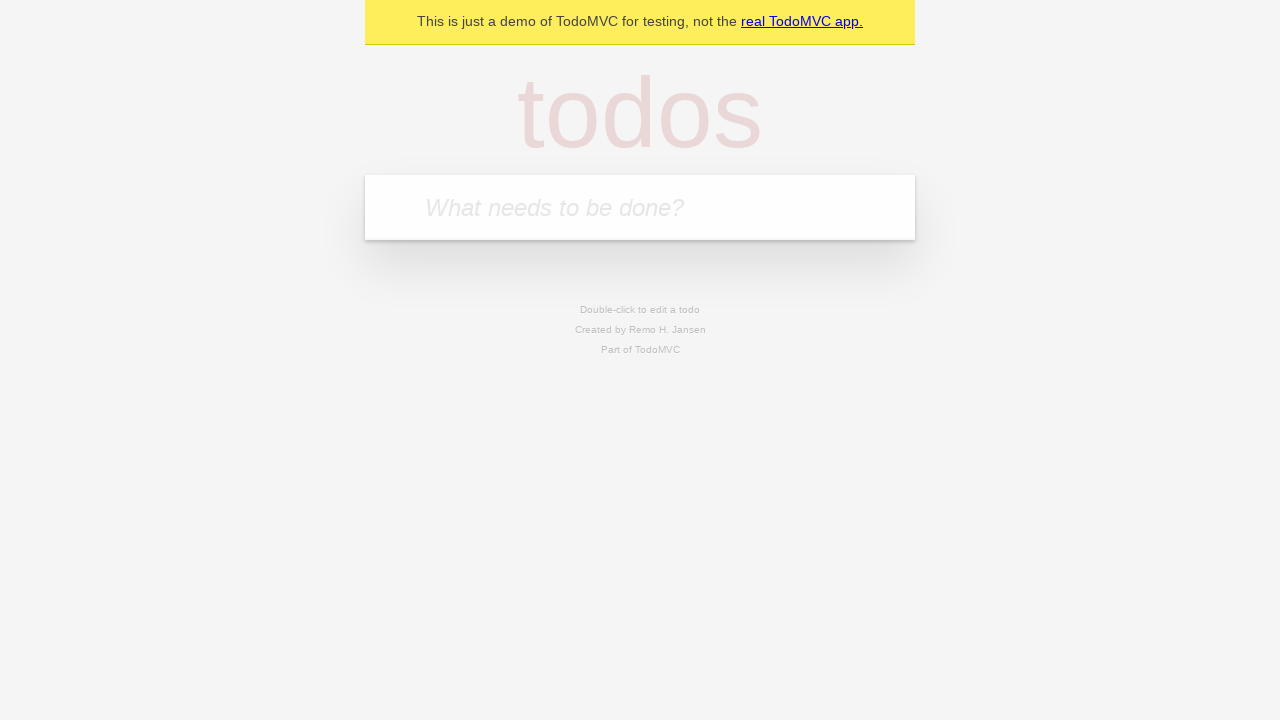

Filled new todo input with 'buy some cheese' on .new-todo
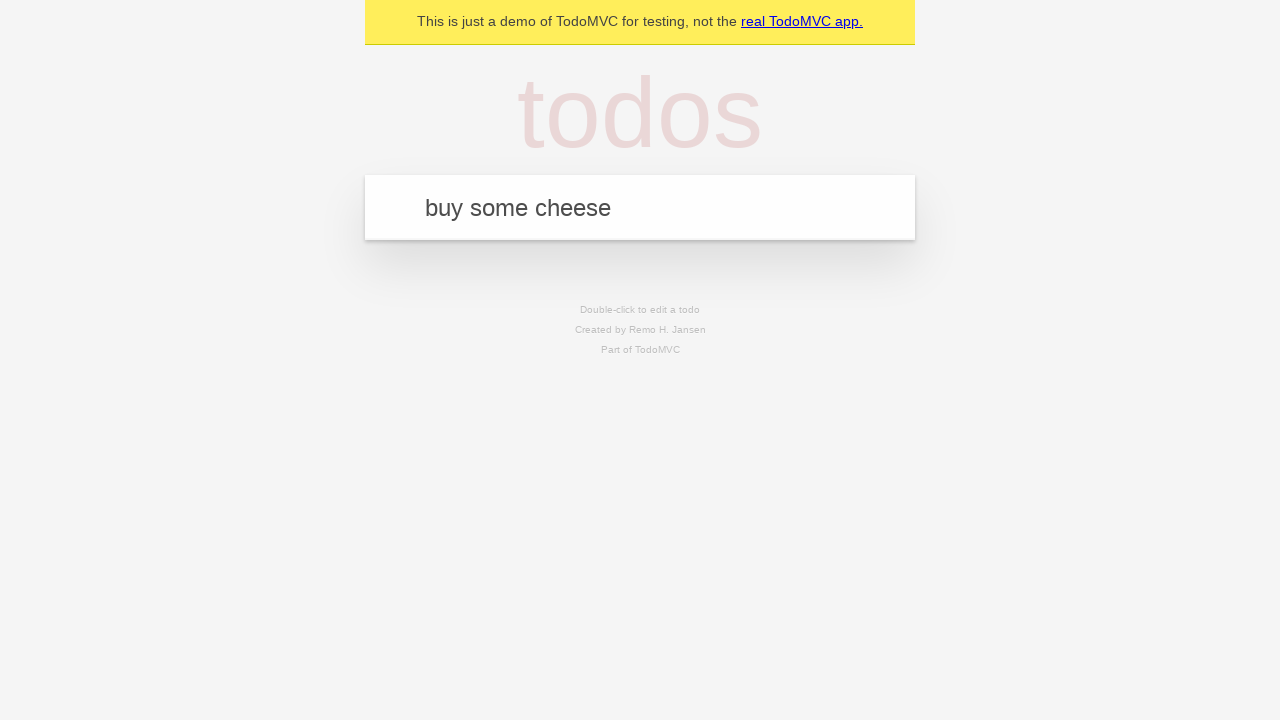

Pressed Enter to add first todo on .new-todo
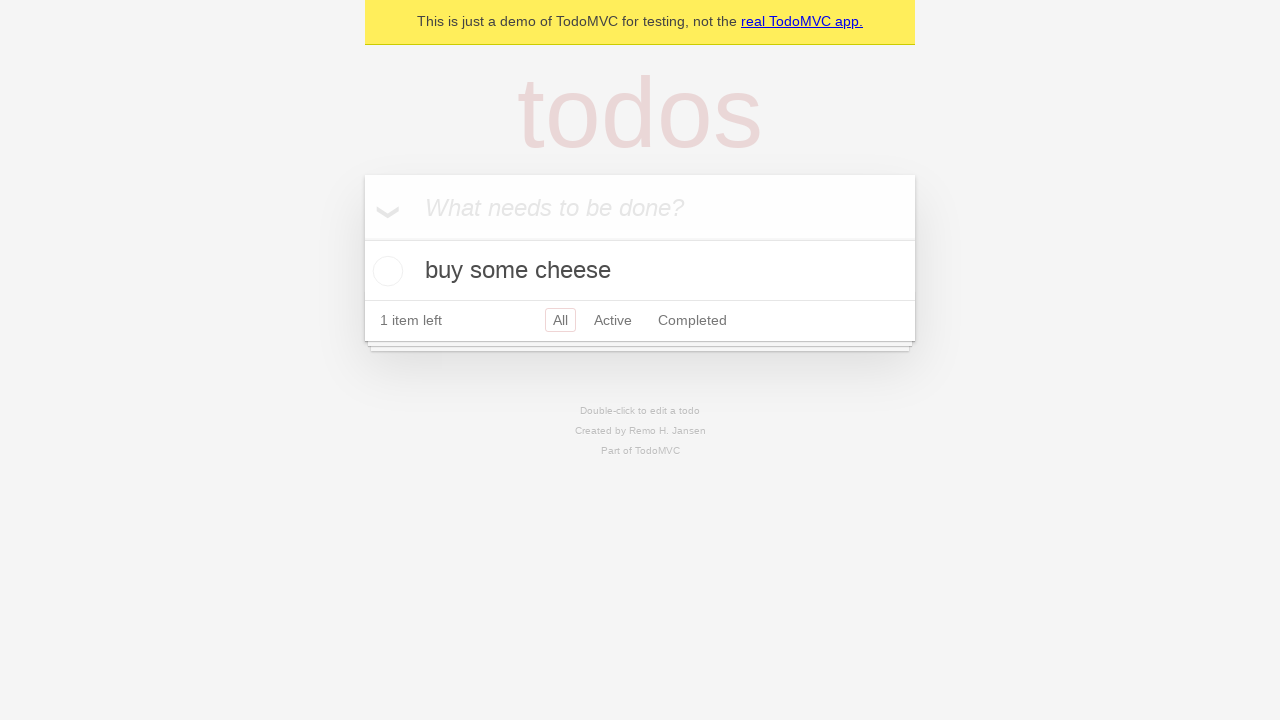

Filled new todo input with 'feed the cat' on .new-todo
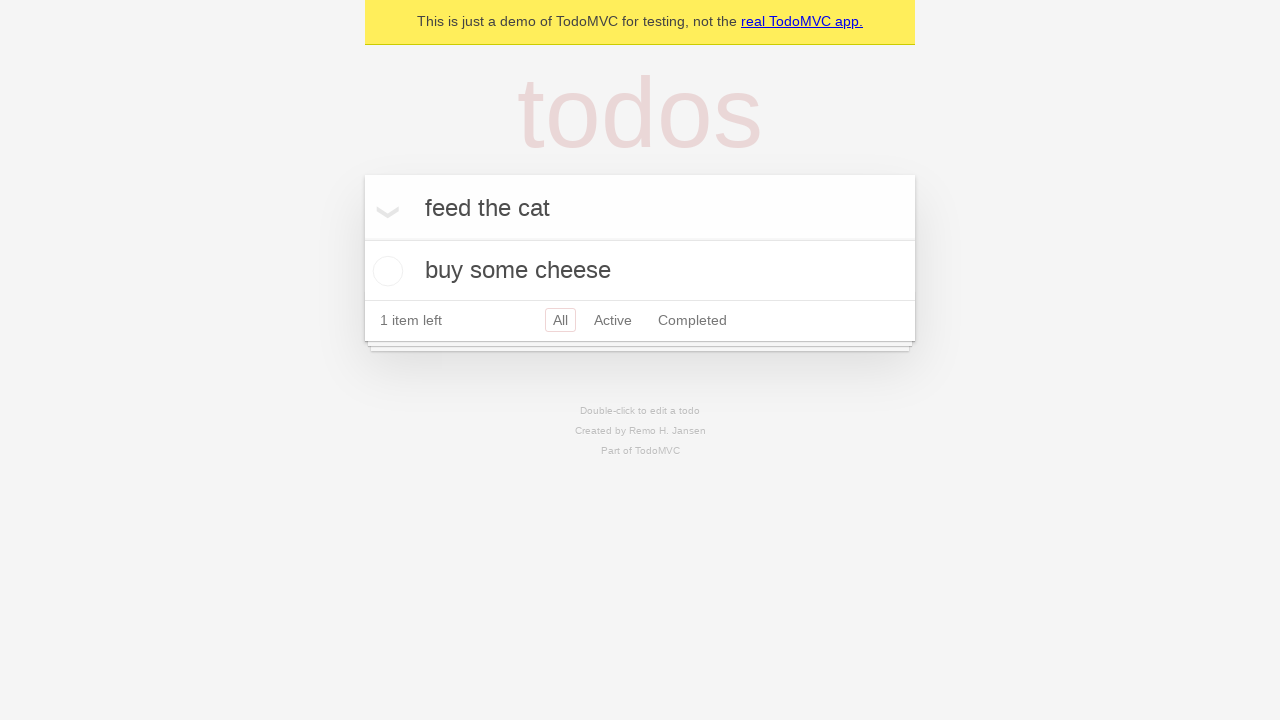

Pressed Enter to add second todo on .new-todo
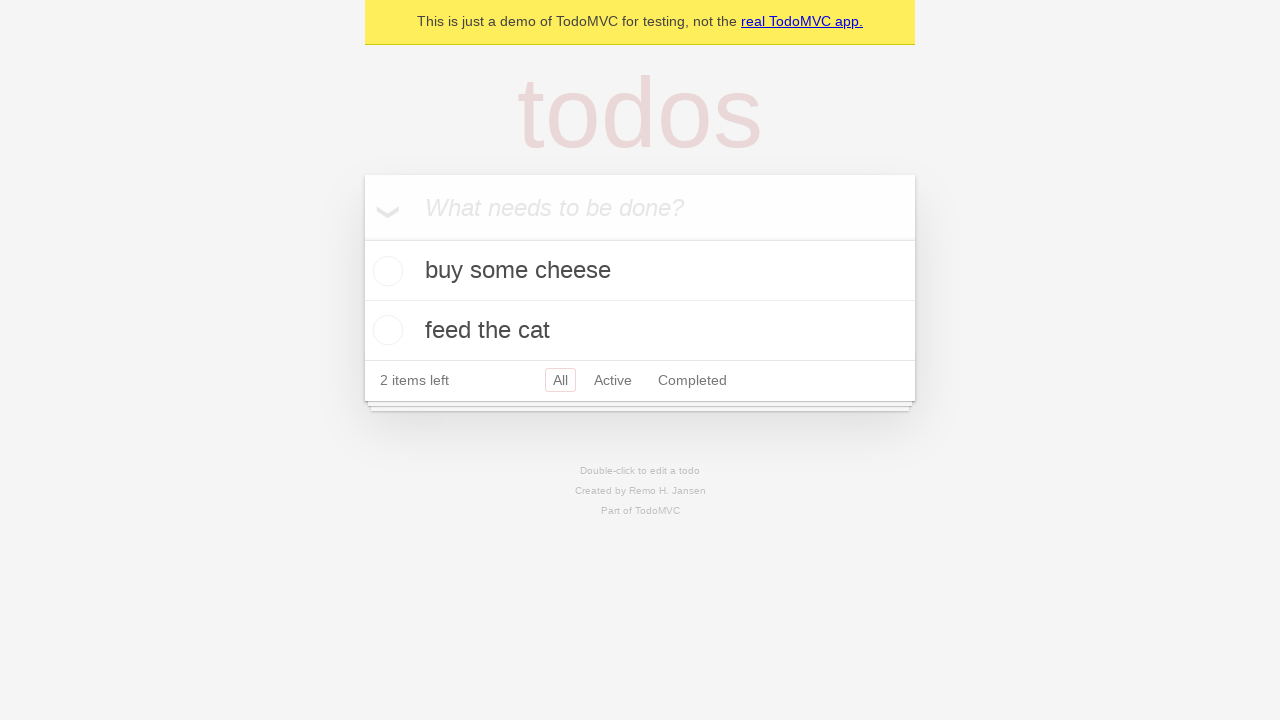

Filled new todo input with 'book a doctors appointment' on .new-todo
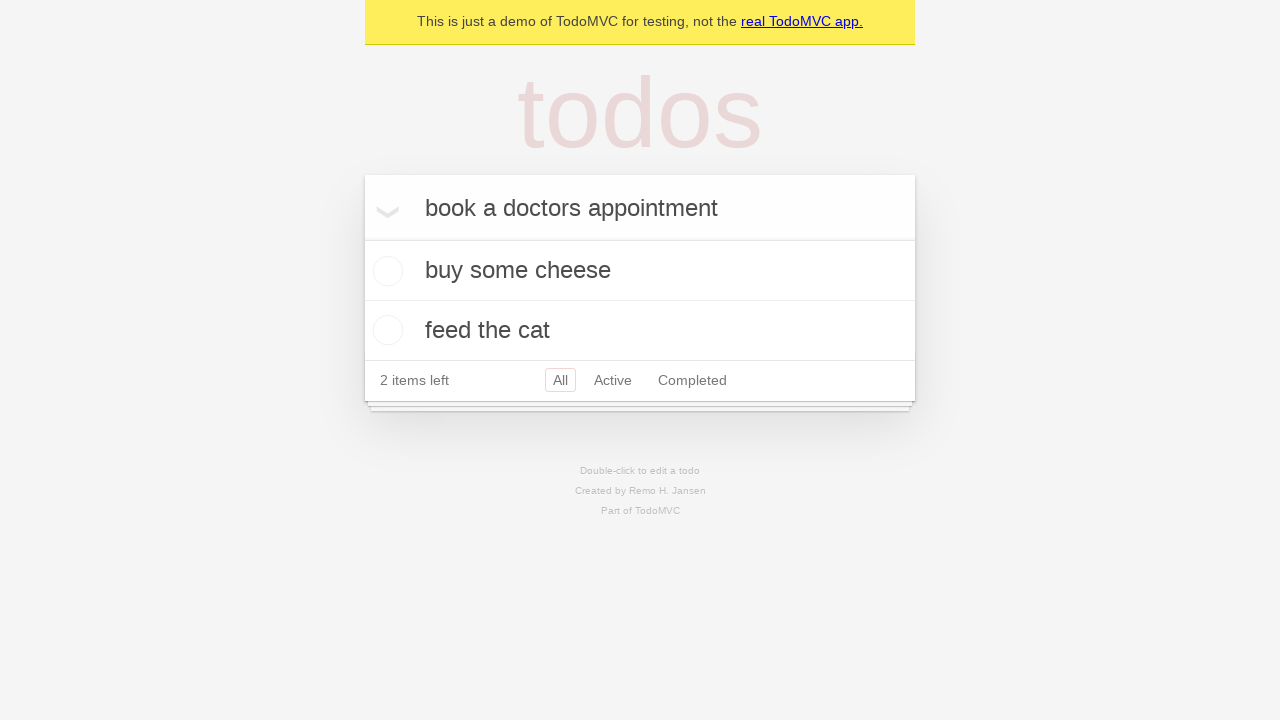

Pressed Enter to add third todo on .new-todo
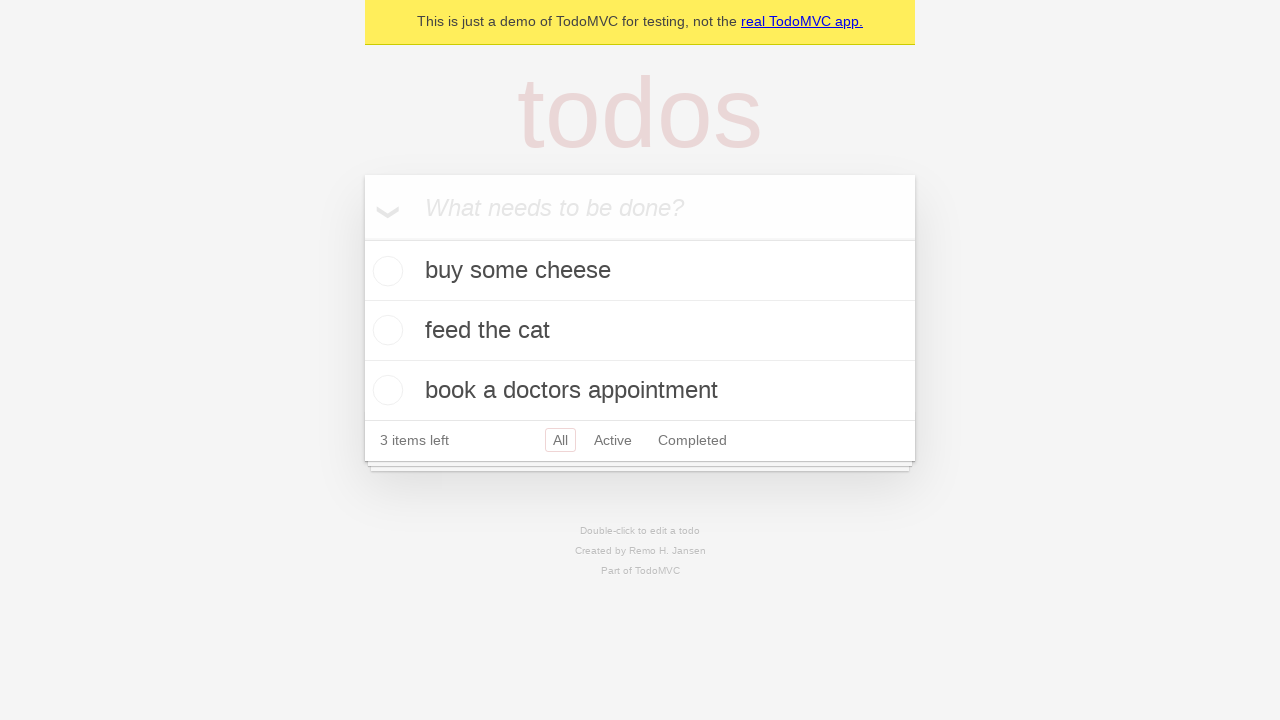

Checked the second todo item as completed at (385, 330) on .todo-list li .toggle >> nth=1
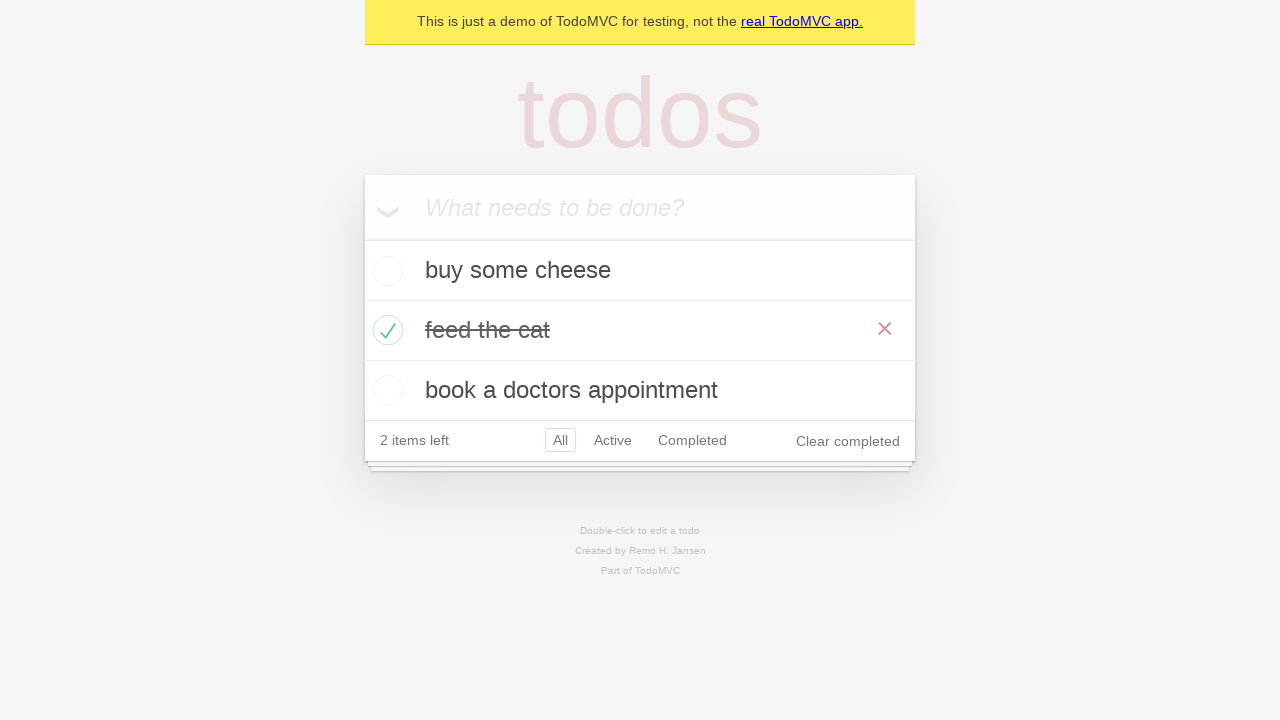

Clicked Active filter to display only active todos at (613, 440) on .filters >> text=Active
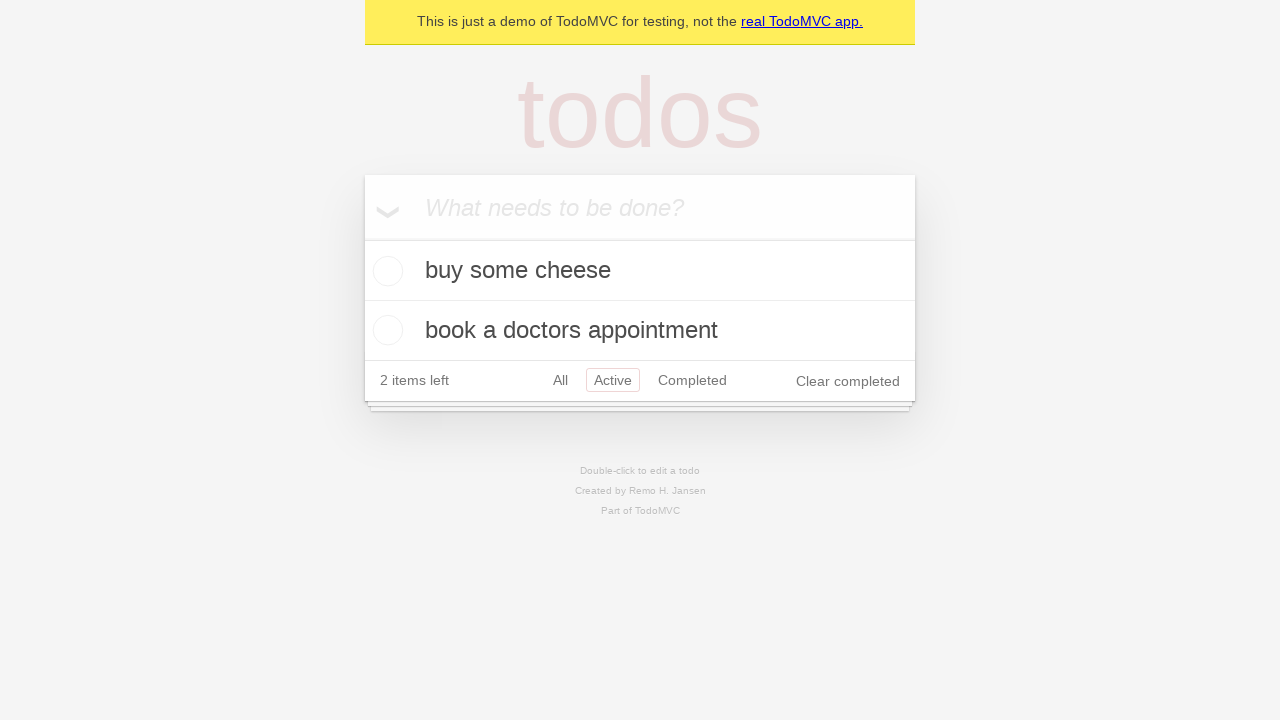

Clicked Completed filter to display only completed todos at (692, 380) on .filters >> text=Completed
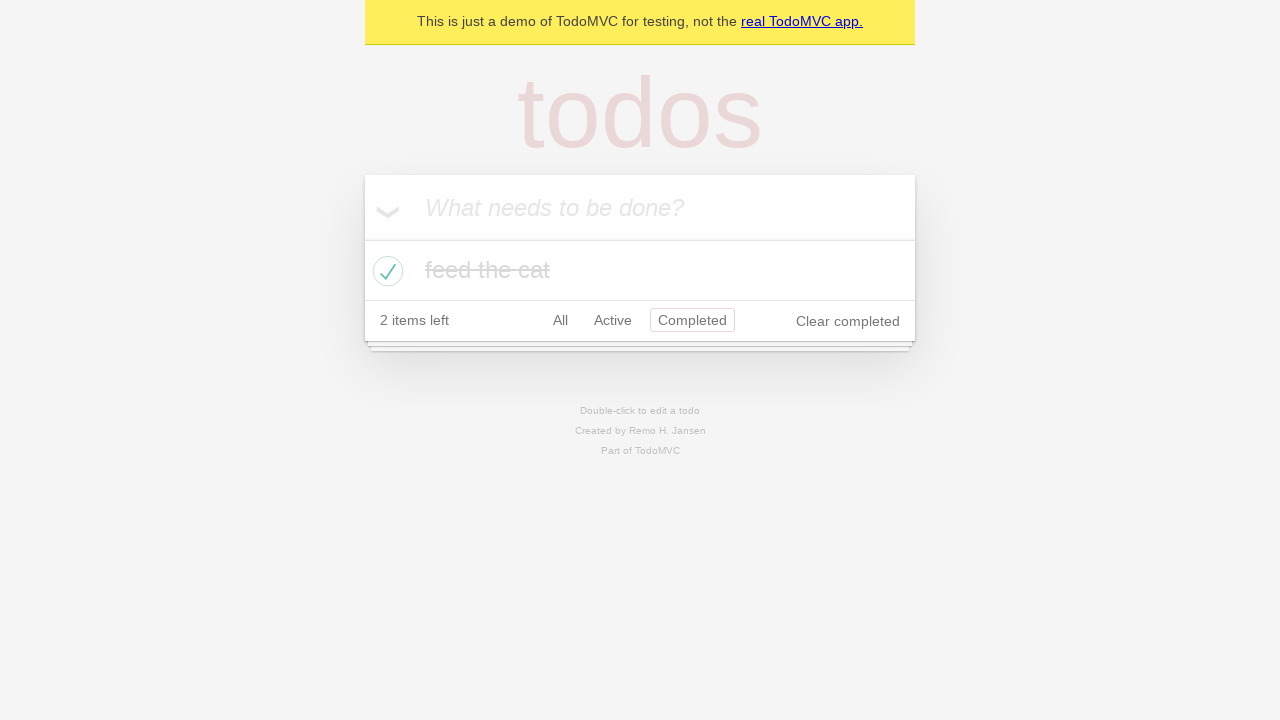

Clicked All filter to display all items at (560, 320) on .filters >> text=All
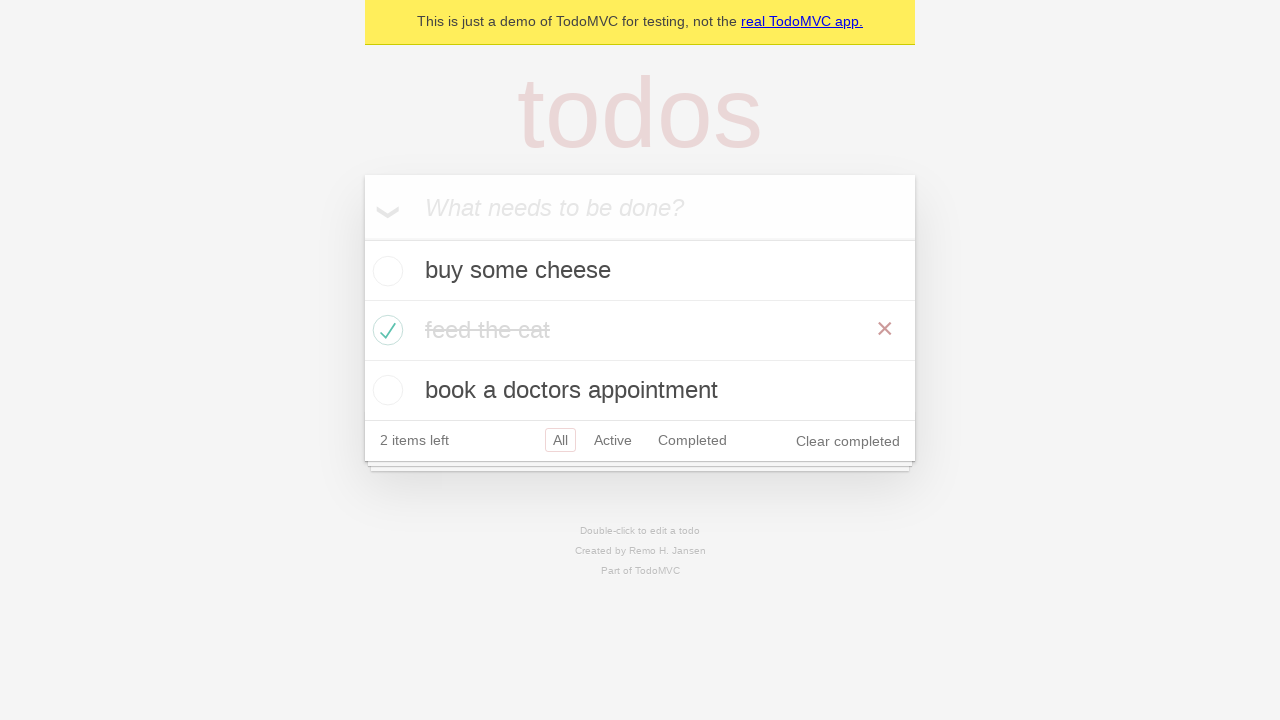

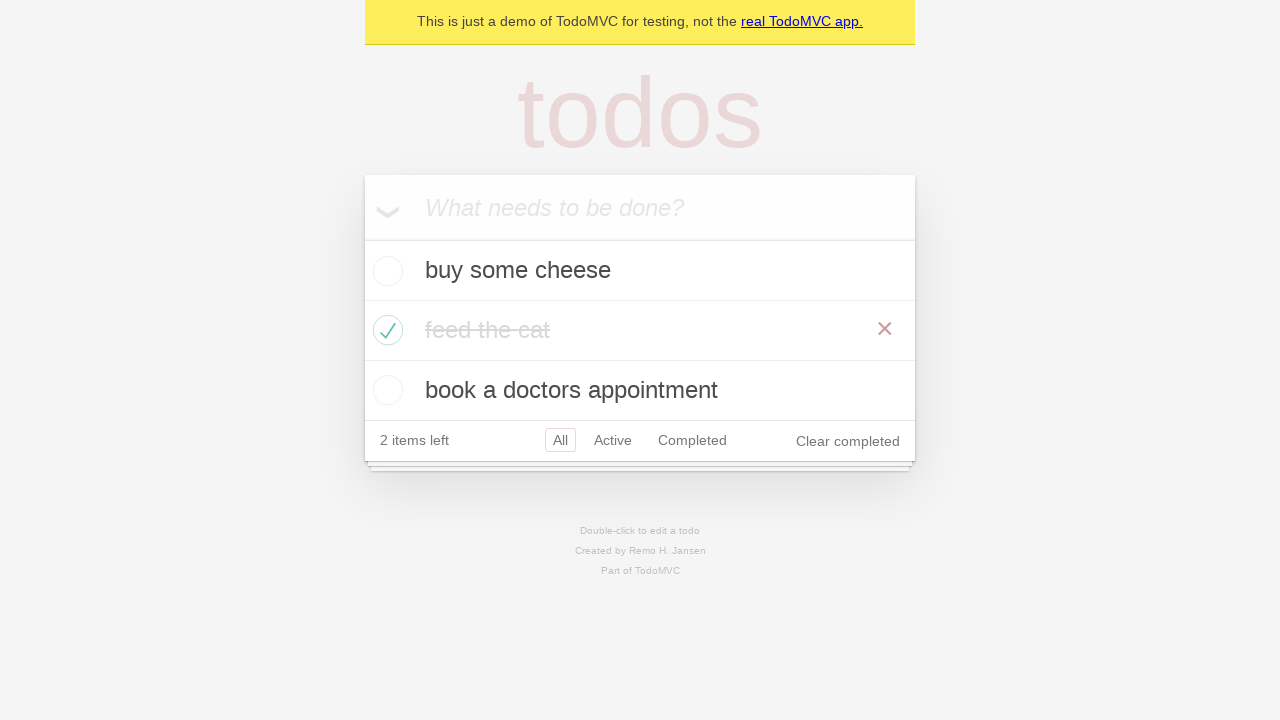